Tests handling a prompt alert dialog by clicking a button, entering text in the prompt, and accepting it

Starting URL: https://testautomationpractice.blogspot.com/

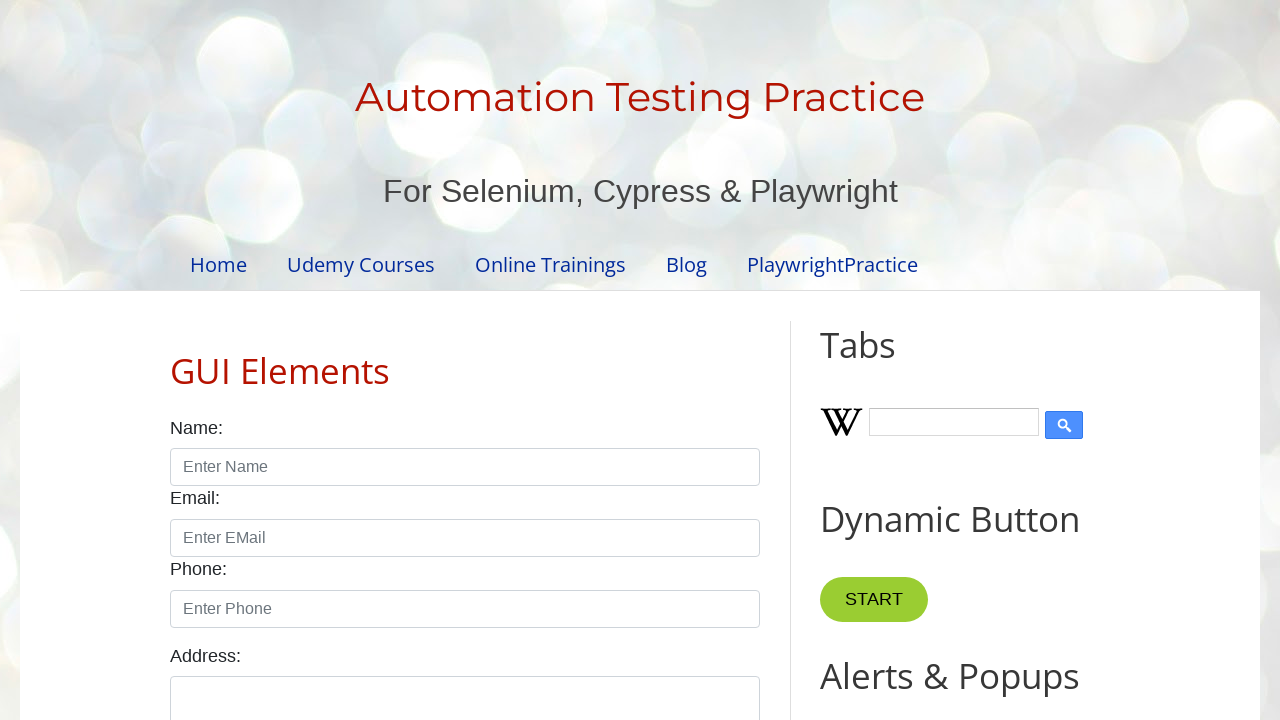

Set up dialog handler to accept prompt with text 'Harry Potter'
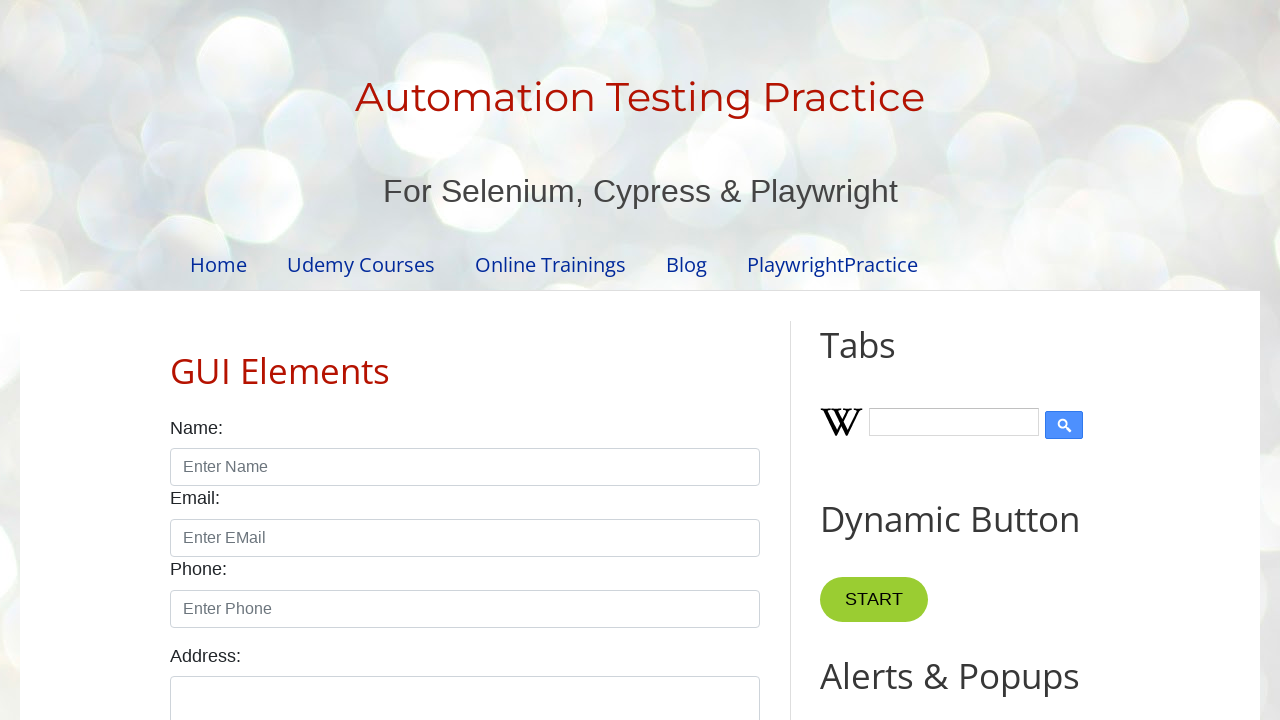

Clicked Prompt Alert button to trigger dialog at (890, 360) on internal:role=button[name="Prompt Alert"i]
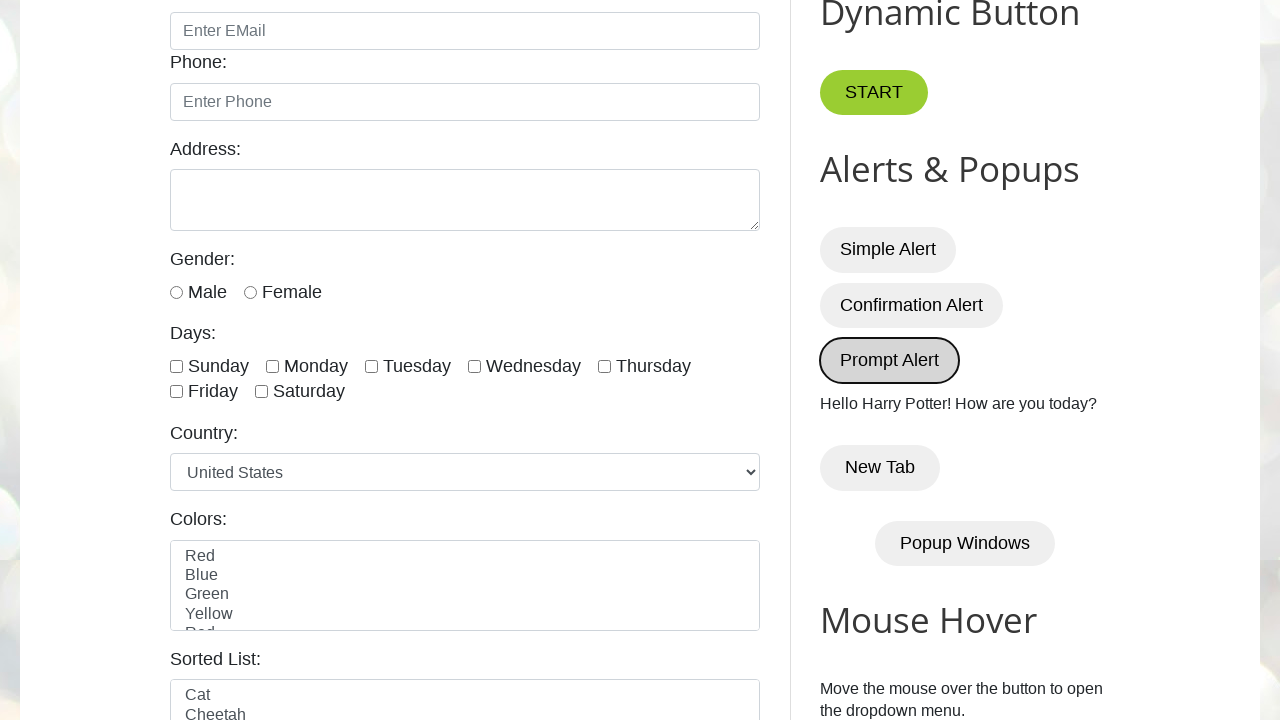

Waited for result text to appear after accepting prompt
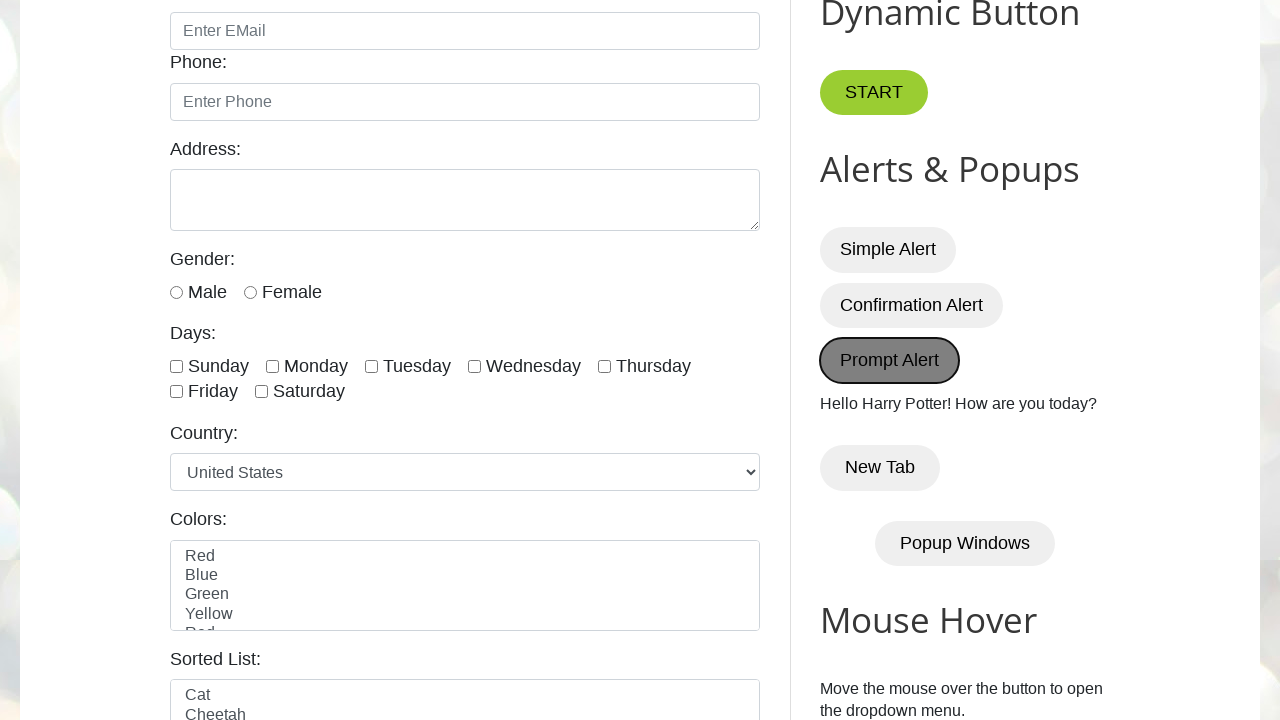

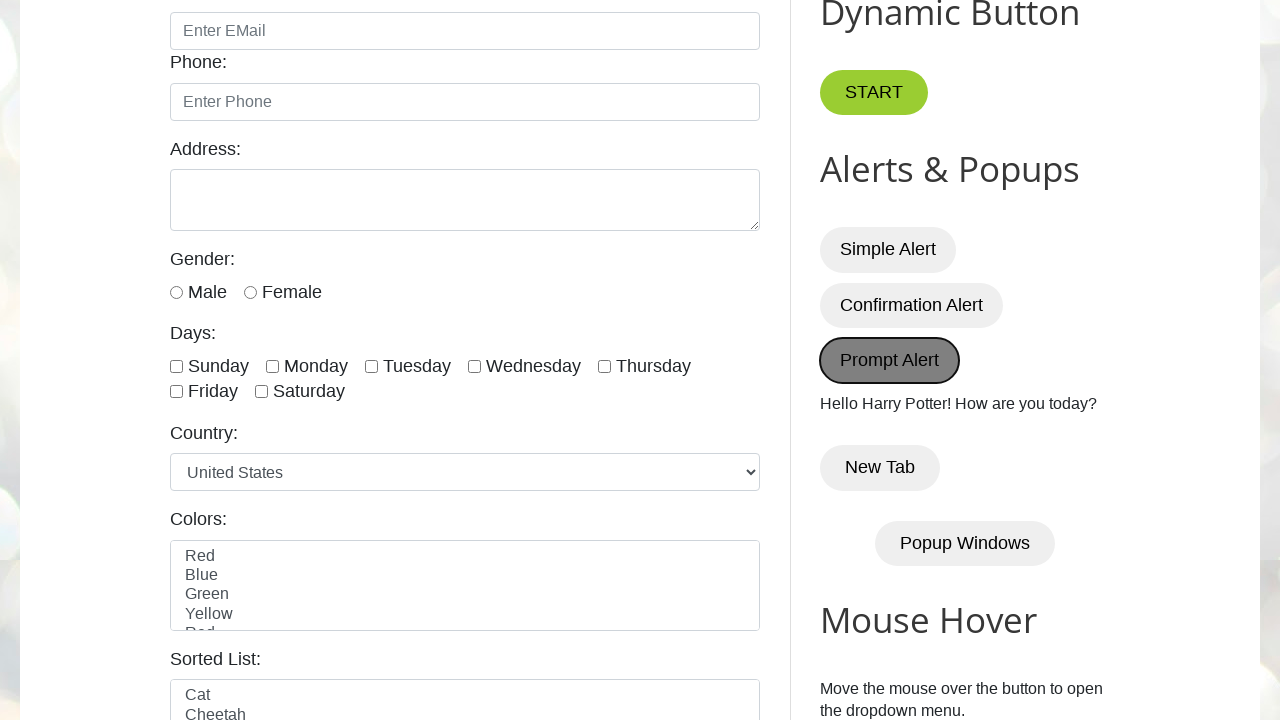